Tests alert dialog interaction by clicking on alert with textbox tab, triggering an alert prompt, entering text into it and accepting the alert

Starting URL: https://demo.automationtesting.in/Alerts.html

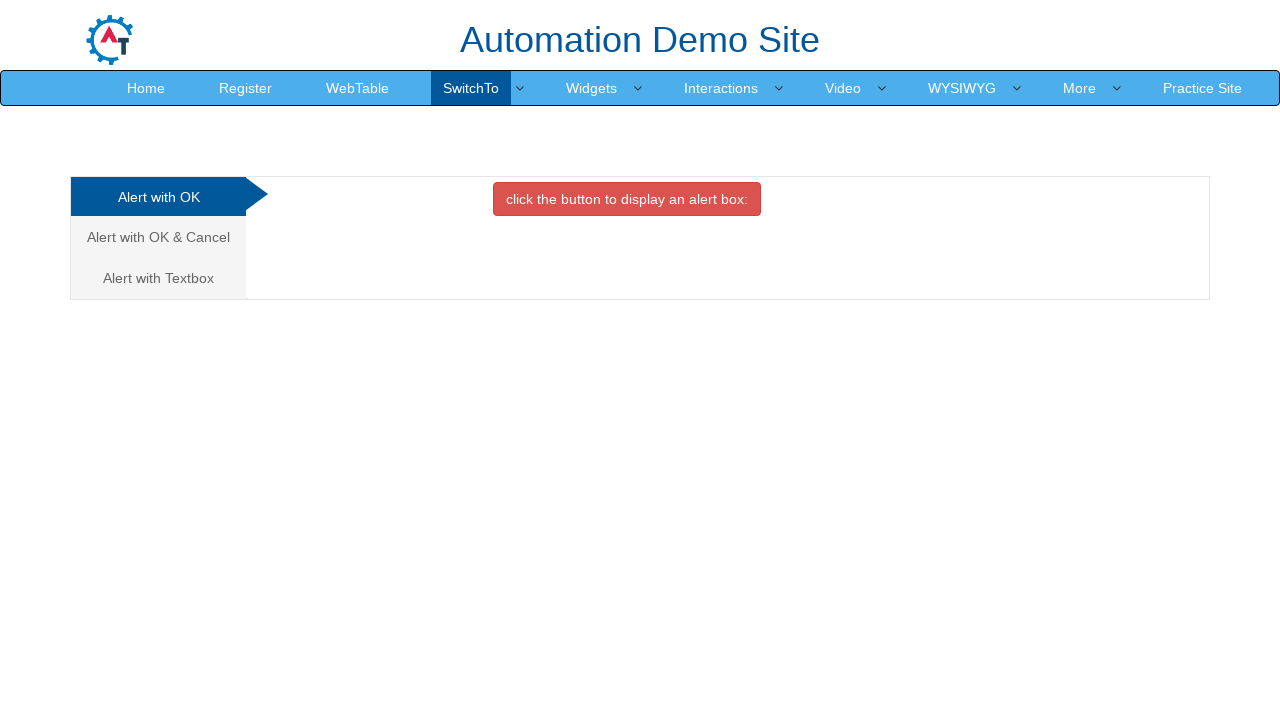

Clicked on 'Alert with Textbox' tab at (158, 278) on xpath=//a[text()='Alert with Textbox ']
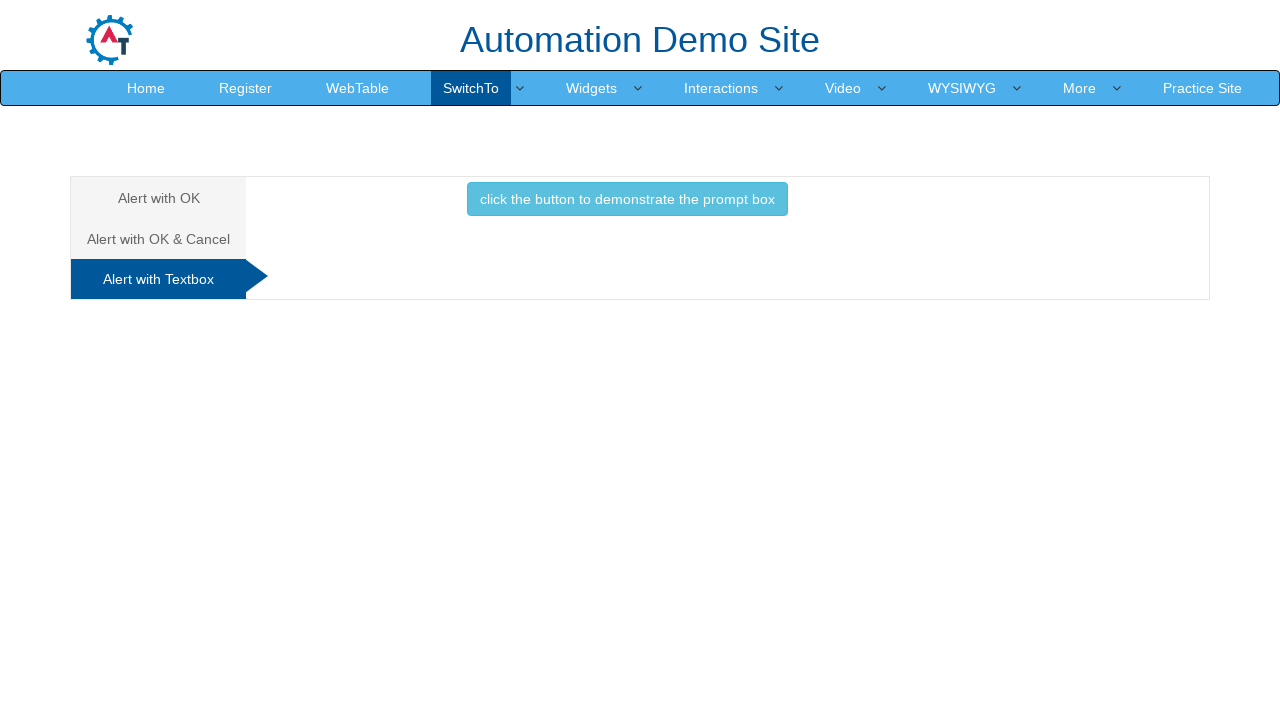

Clicked button to trigger alert with textbox at (627, 199) on xpath=//button[@class='btn btn-info']
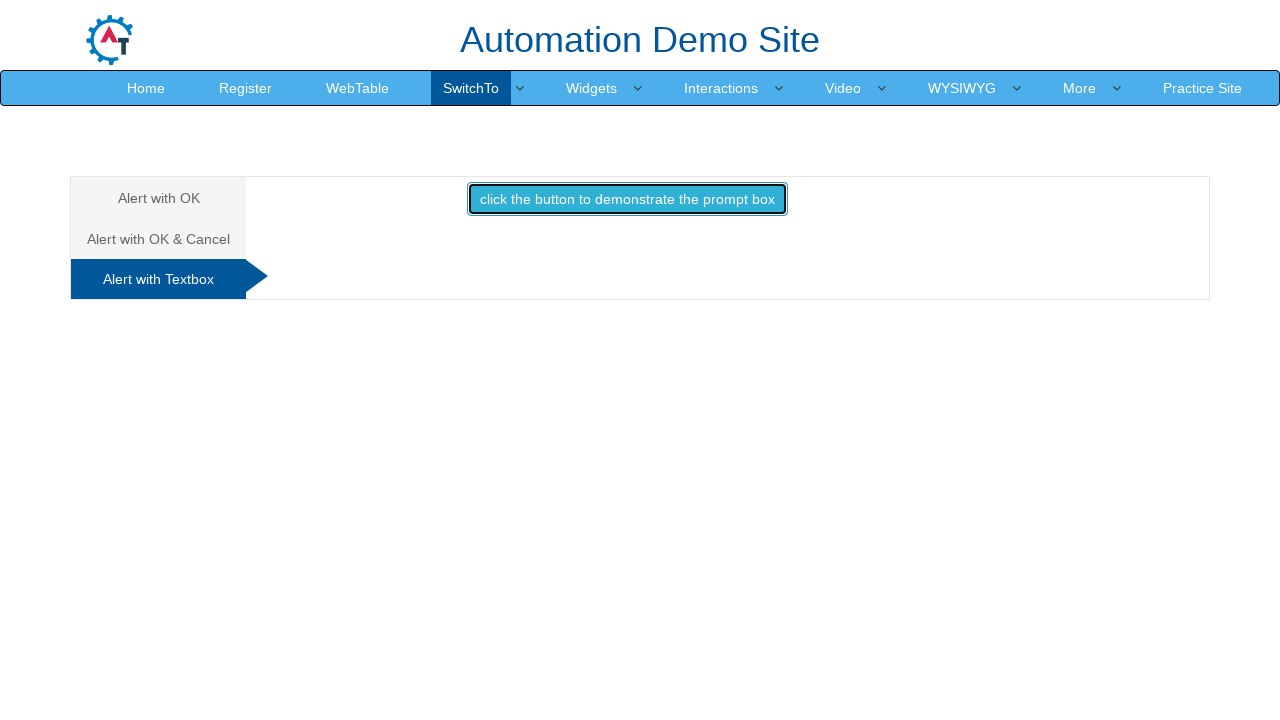

Handled alert dialog by entering 'priya' and accepting
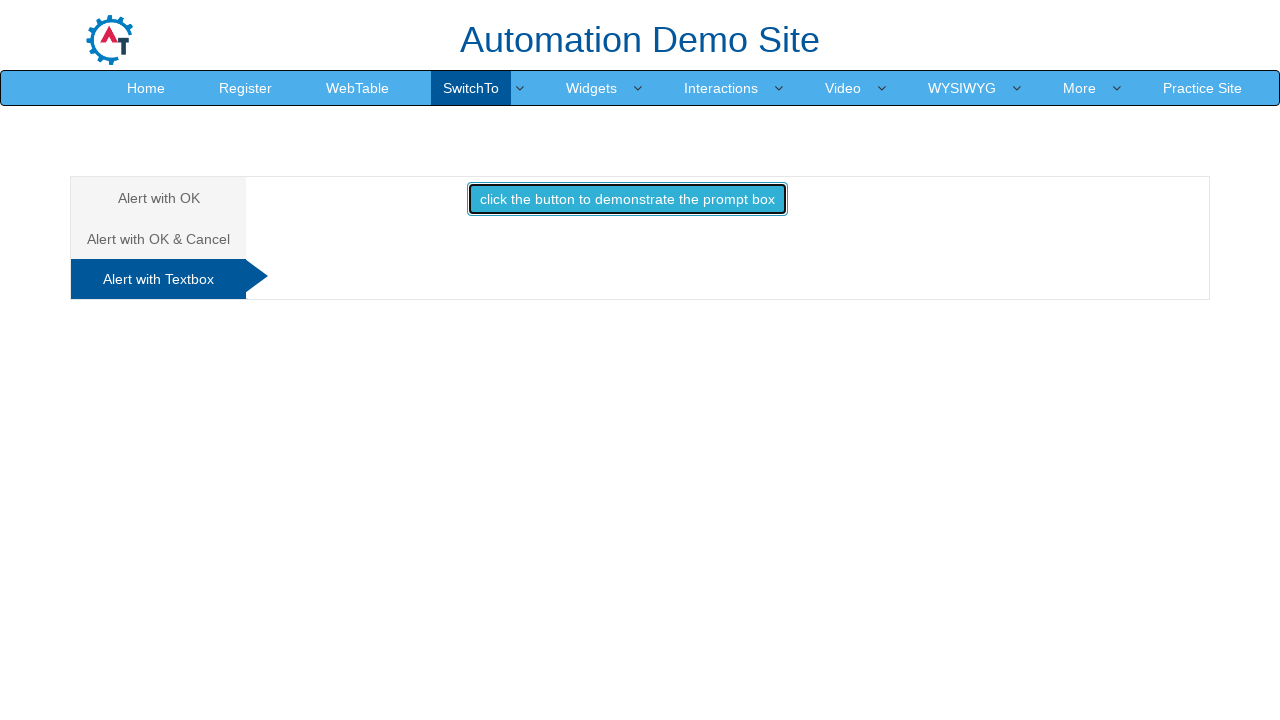

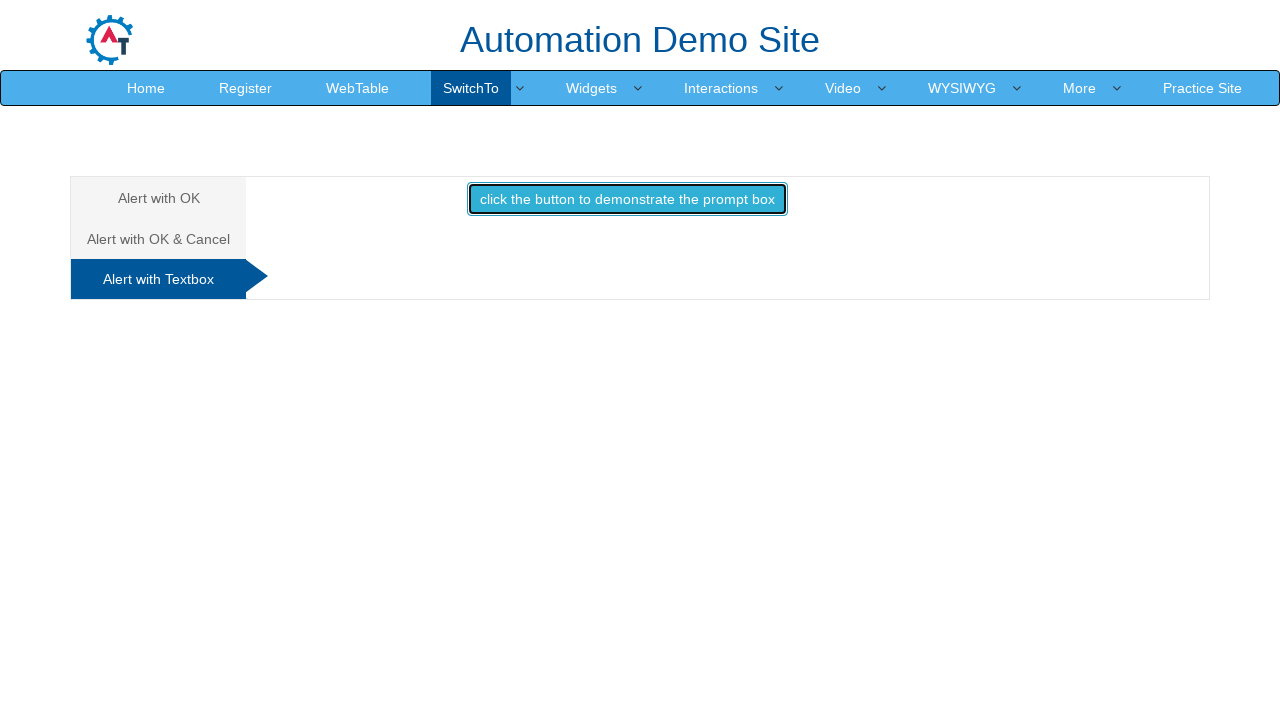